Fills the first name field in a practice form

Starting URL: https://demoqa.com/automation-practice-form

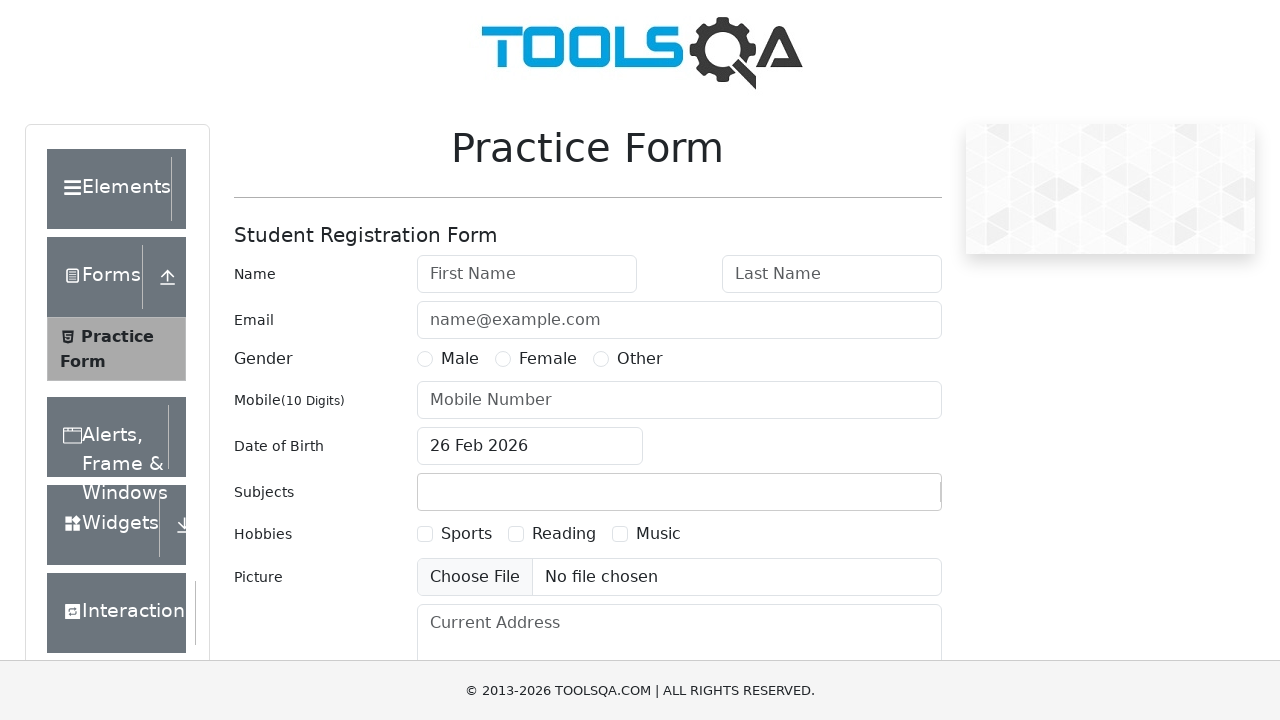

Filled first name field with 'Rushikesh' on input#firstName
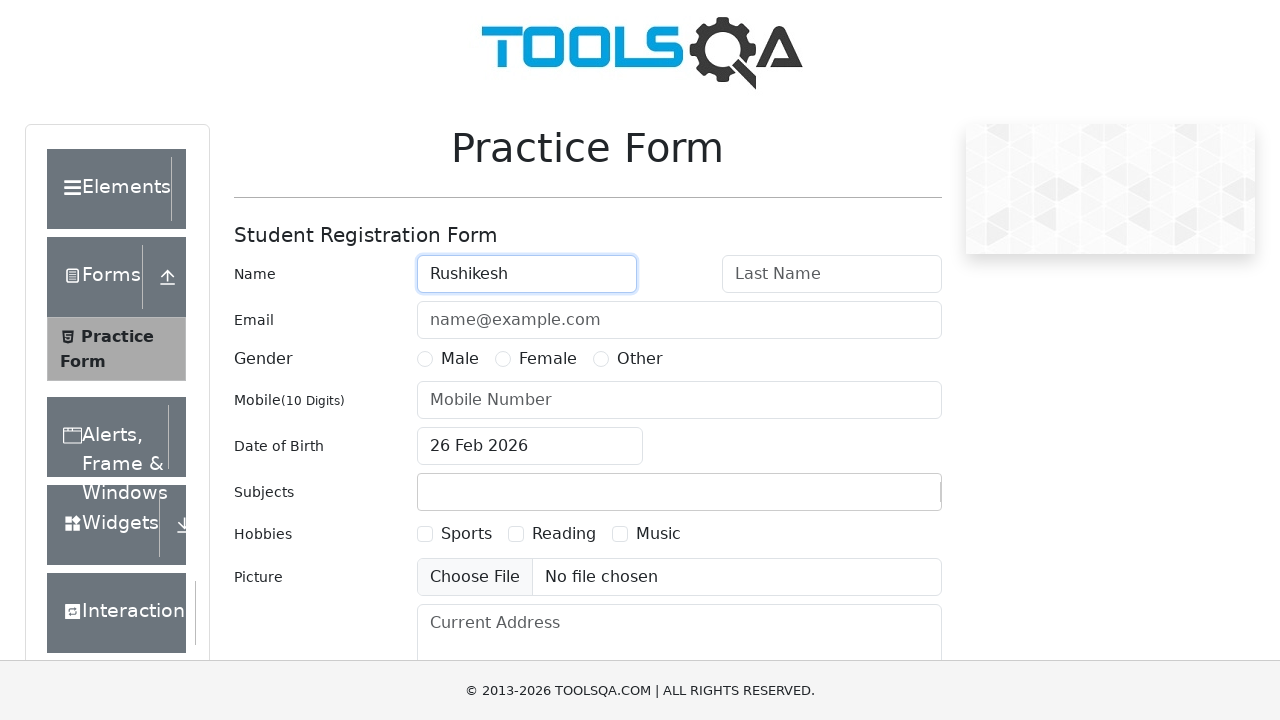

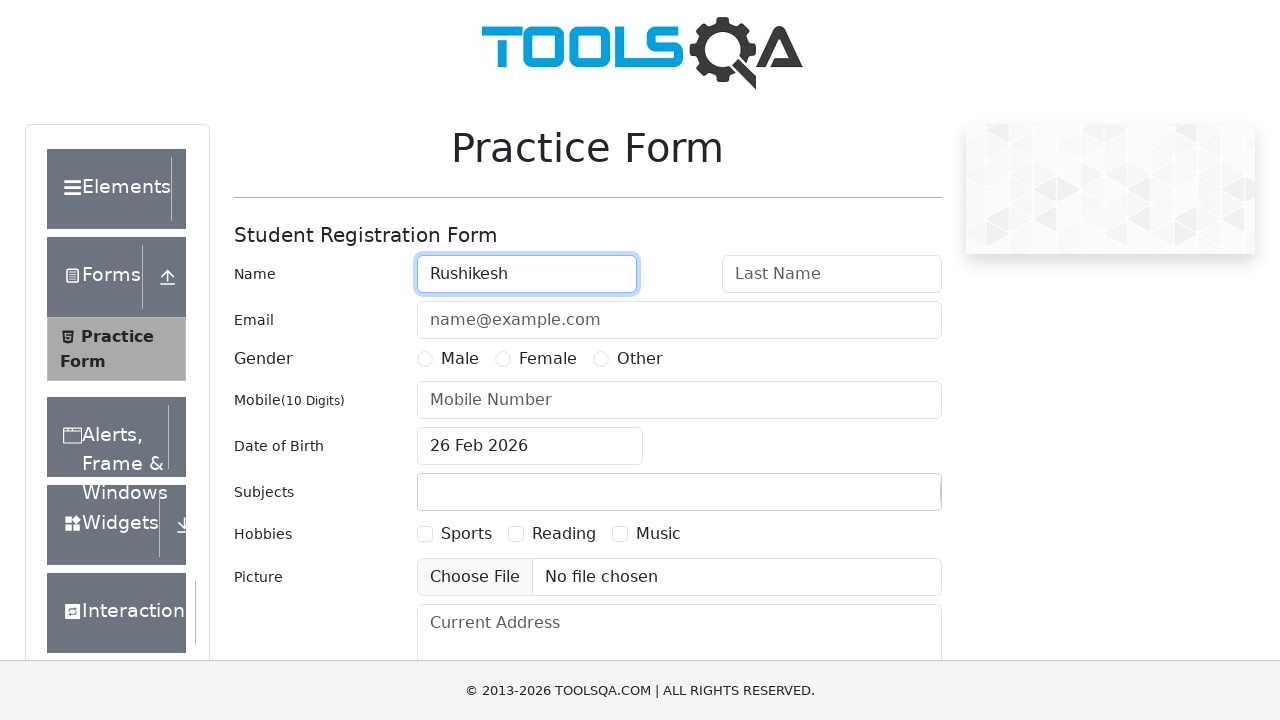